Tests dynamic loading functionality by clicking the Start button and verifying that "Hello World!" text appears after loading

Starting URL: https://automationfc.github.io/dynamic-loading/

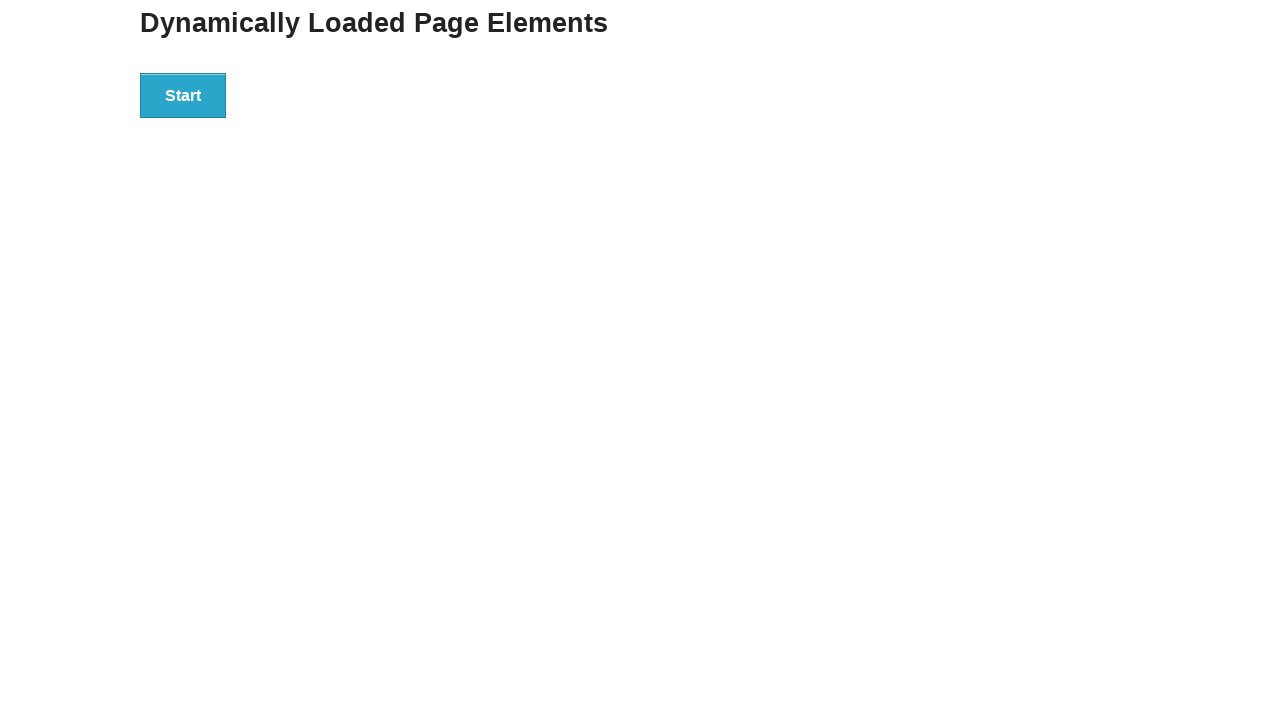

Clicked the Start button to trigger dynamic loading at (183, 95) on xpath=//button[contains(text(),'Start')]
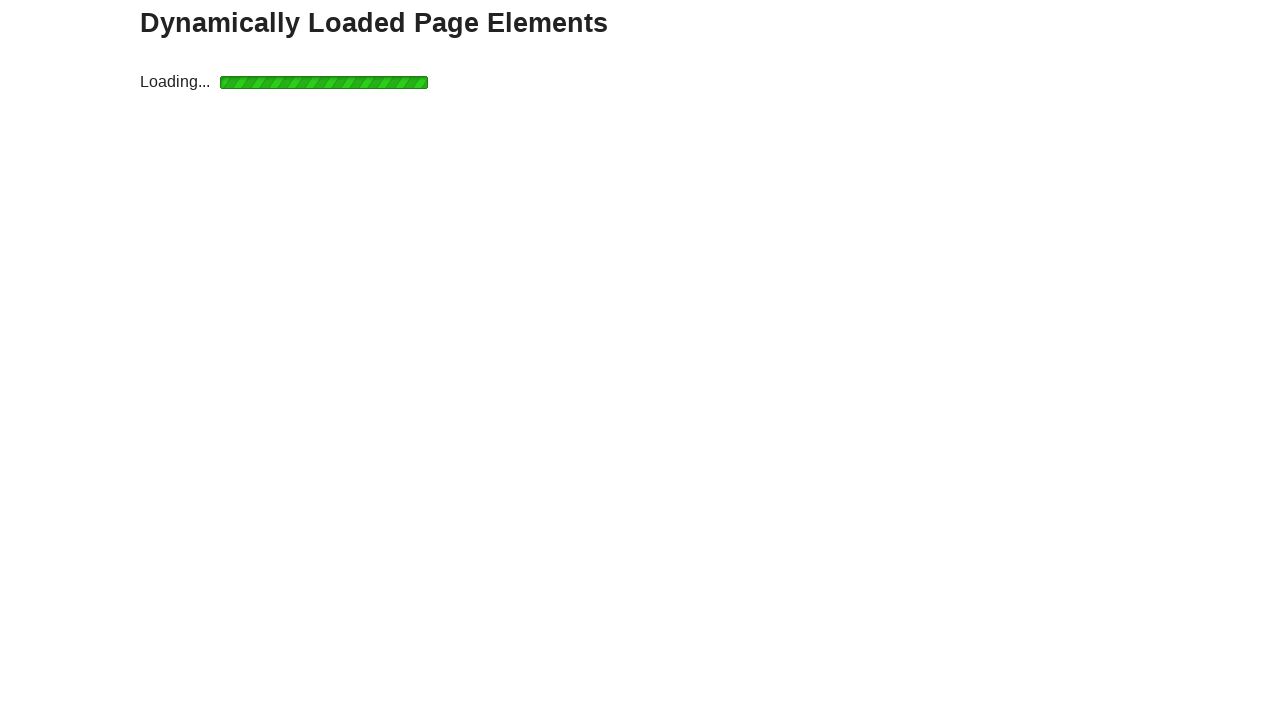

Waited for the finish message to appear
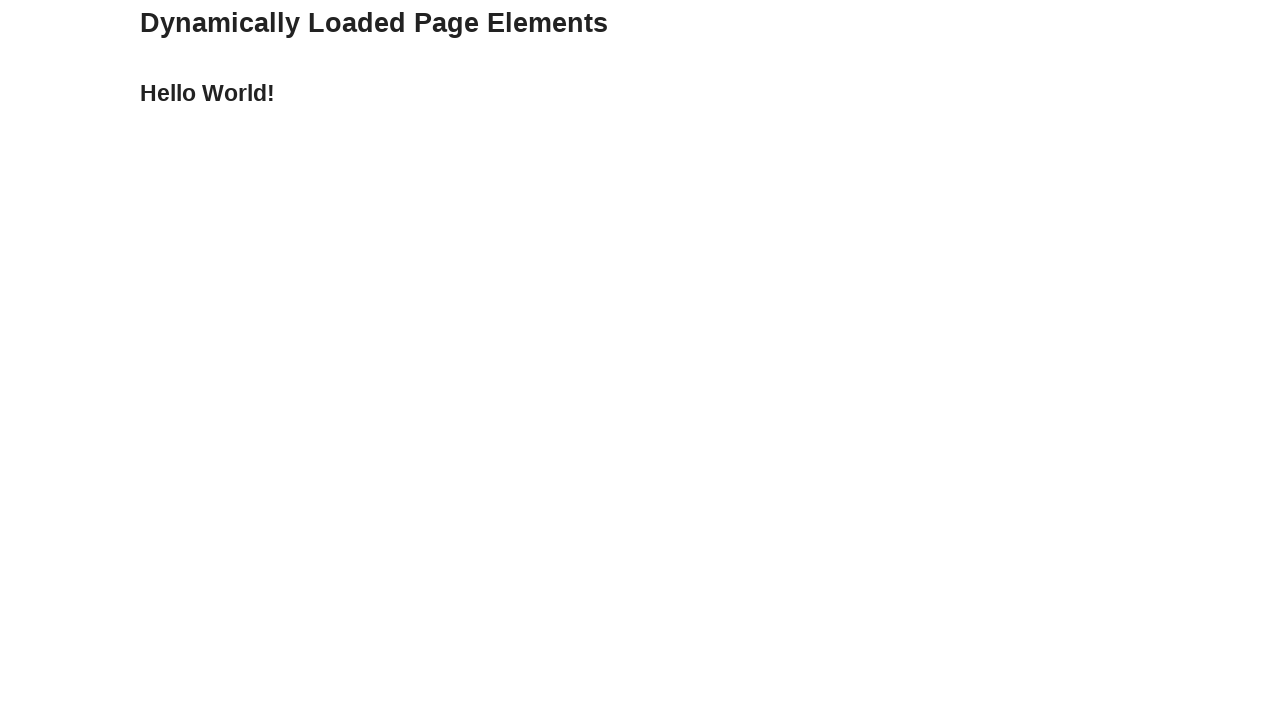

Verified that 'Hello World!' text appeared after loading
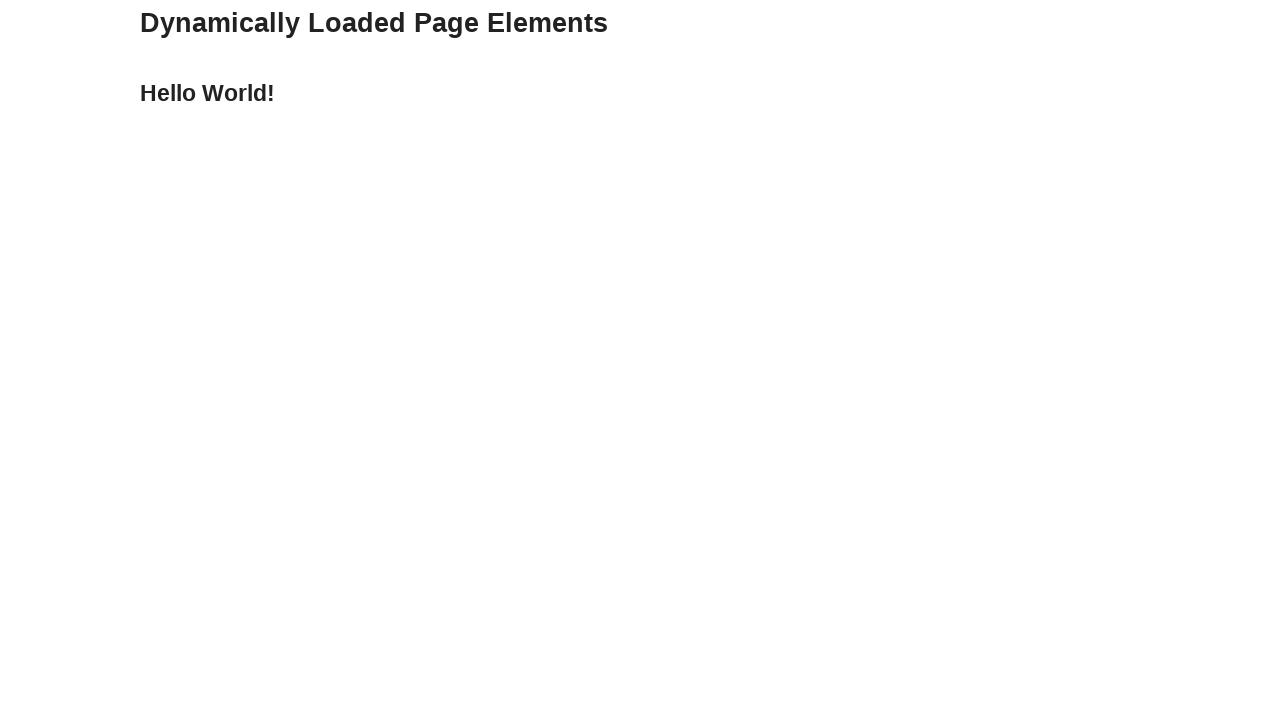

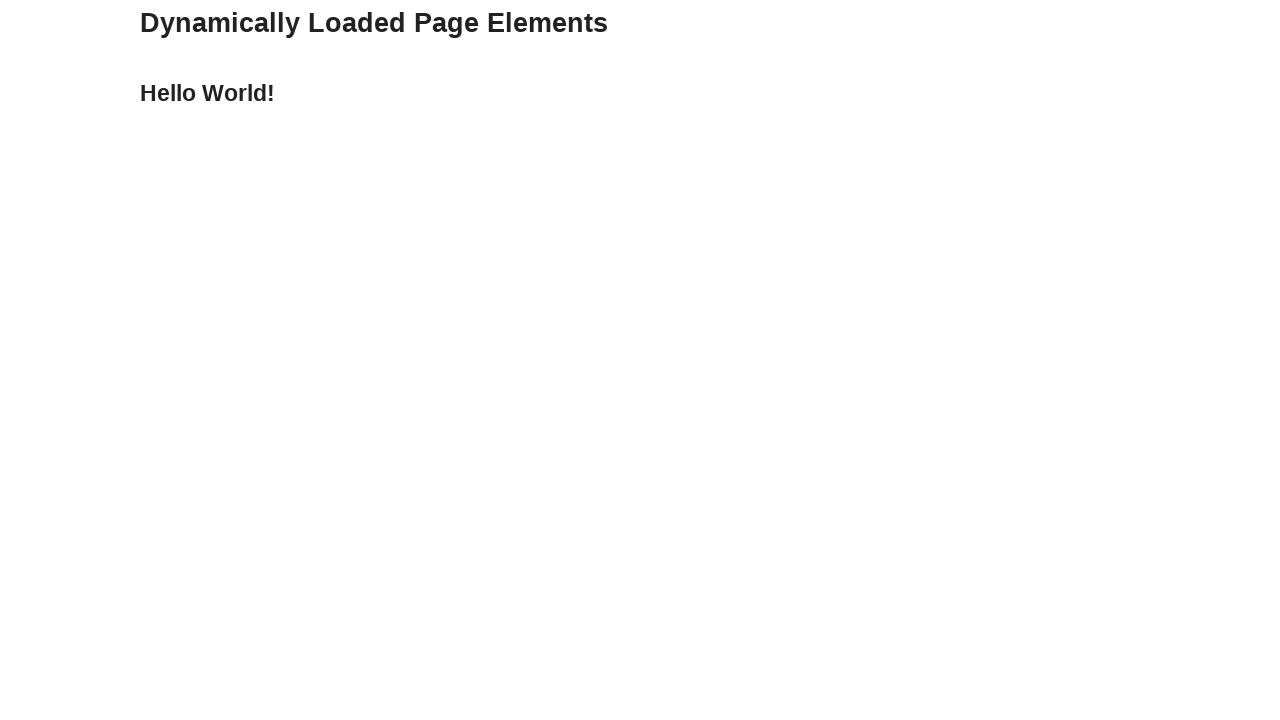